Navigates to the Hepsiburada homepage and verifies the page loads successfully

Starting URL: https://www.hepsiburada.com/

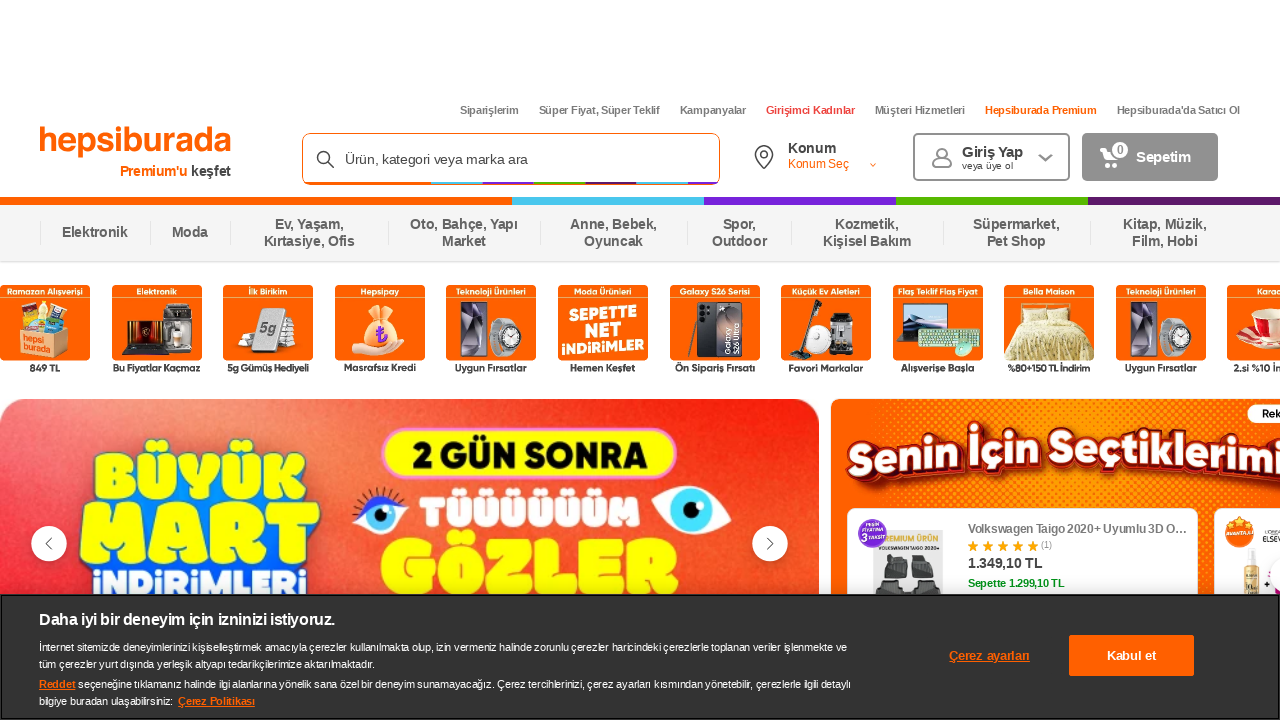

Waited for DOM content to be loaded
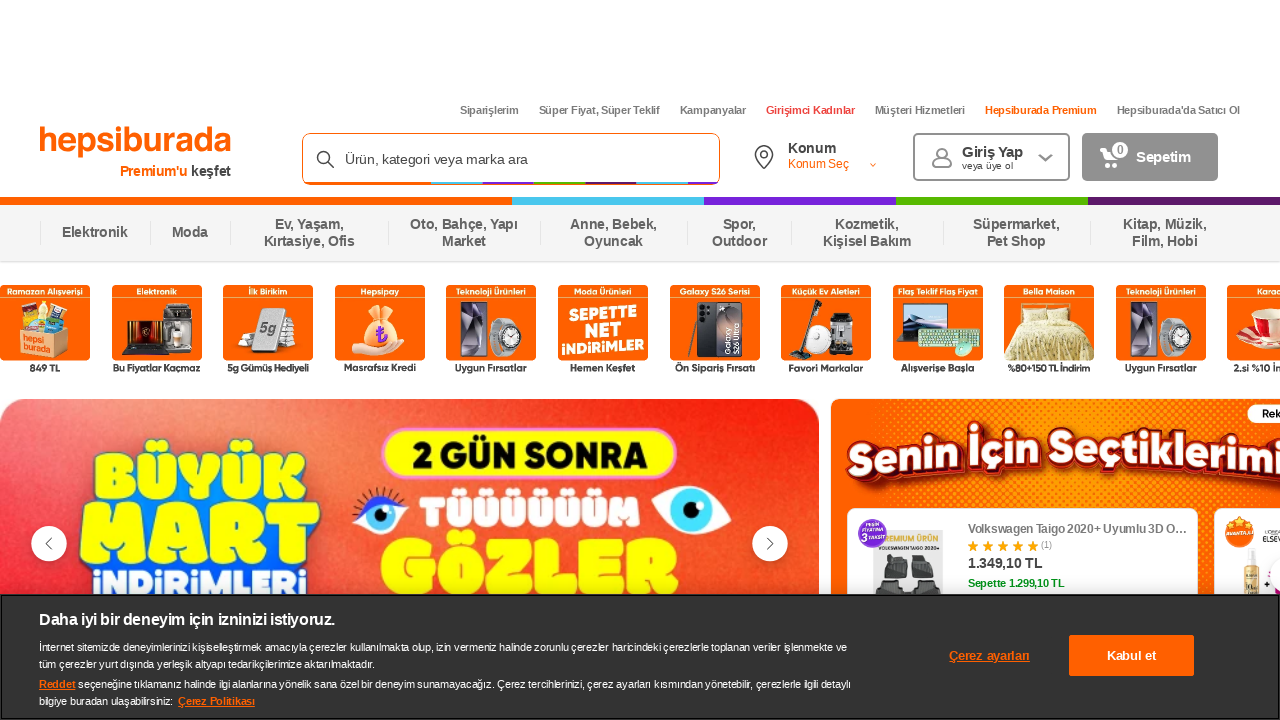

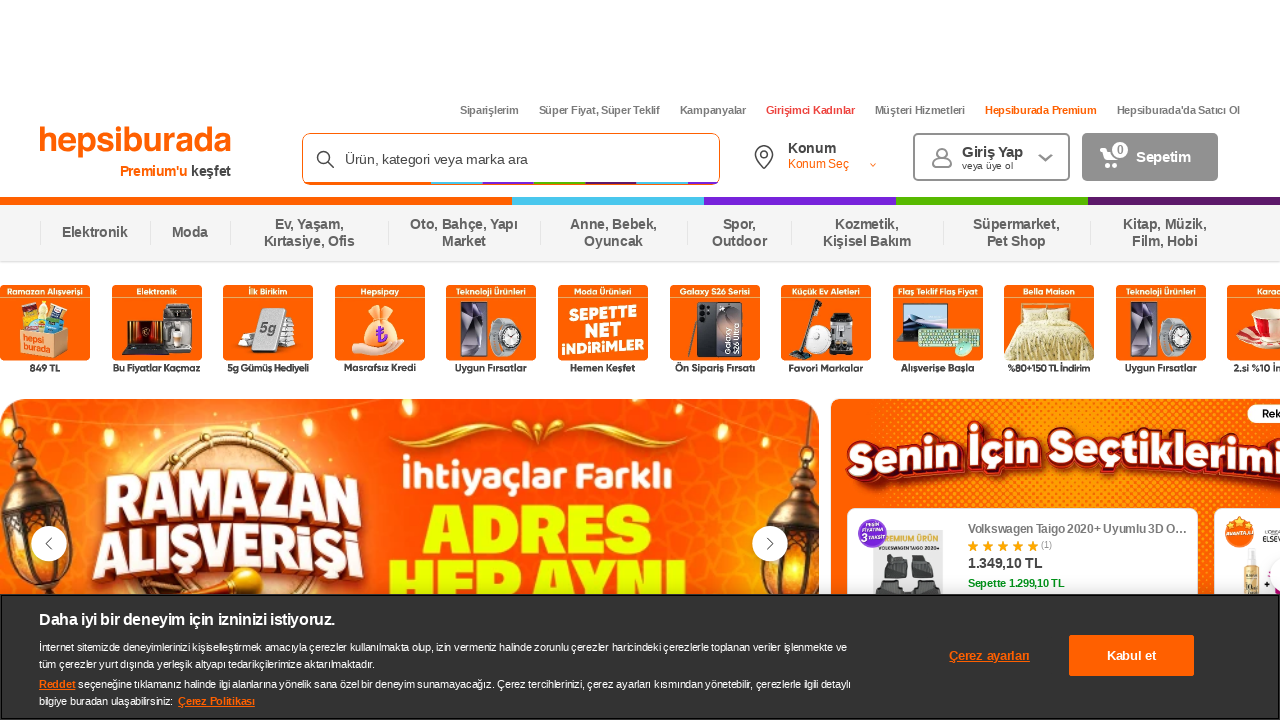